Tests the Add/Remove Elements functionality by clicking to add three elements, then removing one, and verifying two remain

Starting URL: http://the-internet.herokuapp.com/

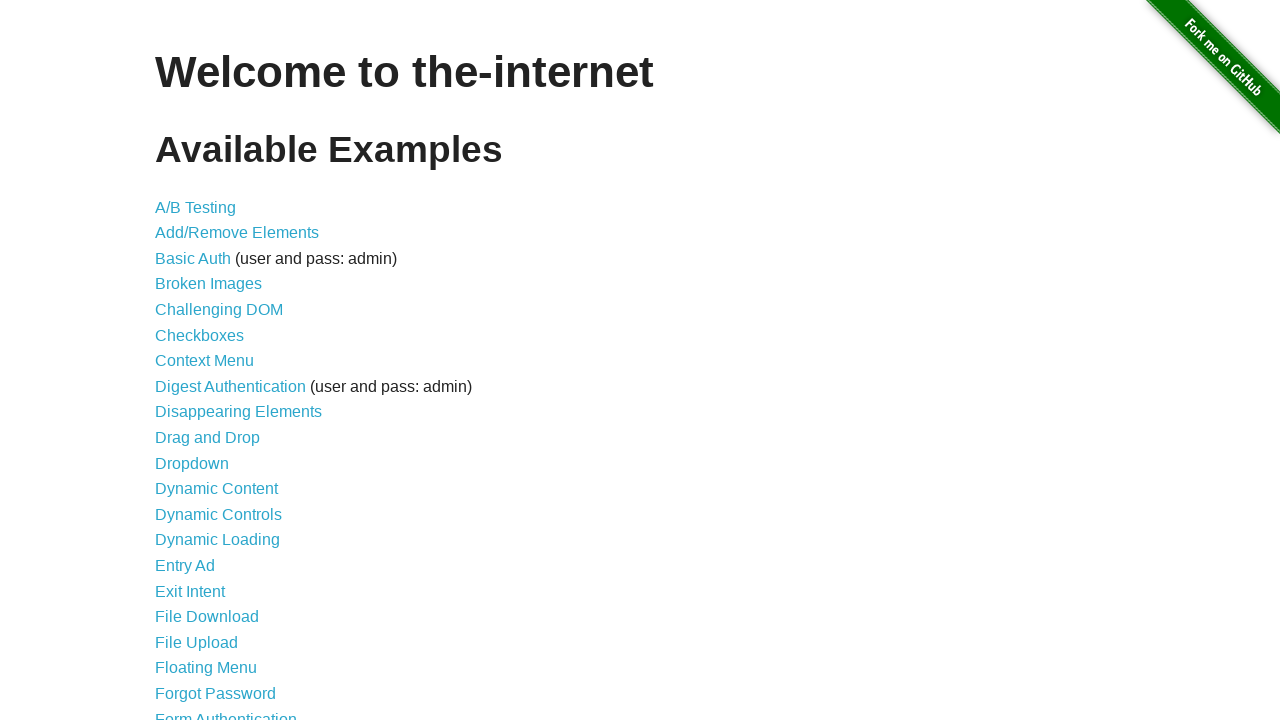

Clicked on Add/Remove Elements link at (237, 233) on xpath=//a[@href='/add_remove_elements/']
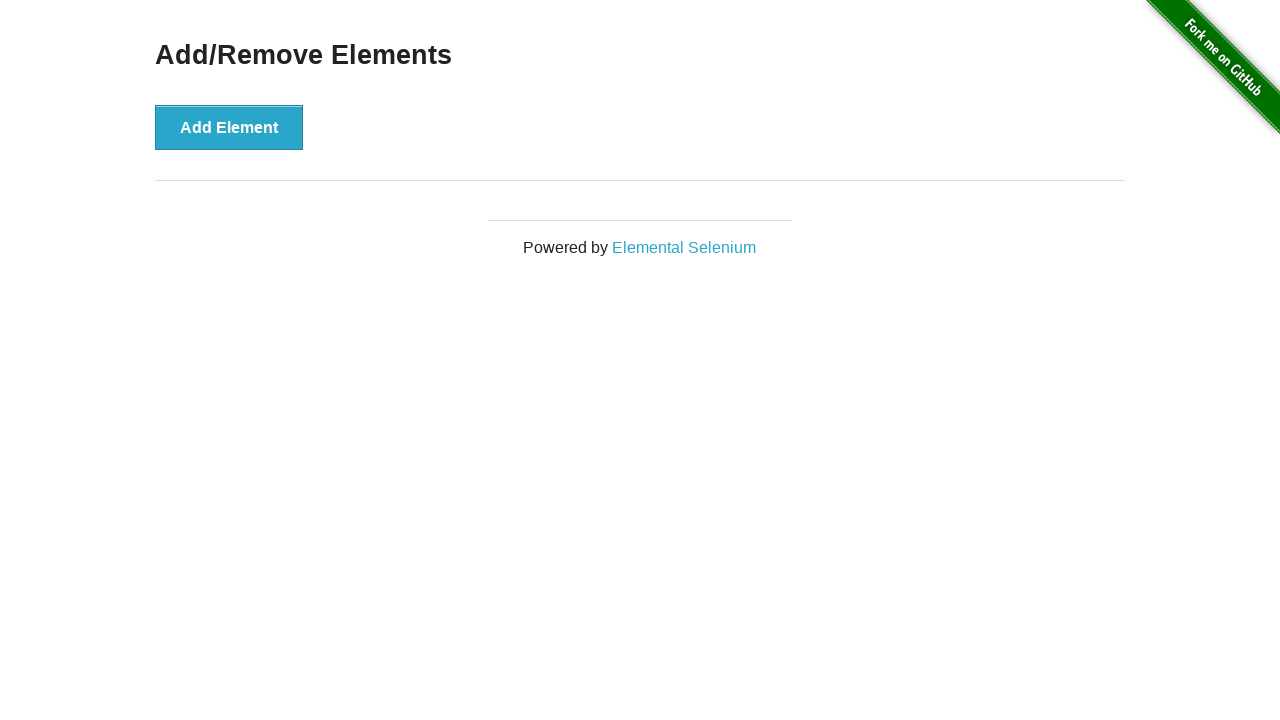

Clicked Add Element button (1st time) at (229, 127) on xpath=//div[@class='example']/button[@onclick='addElement()']
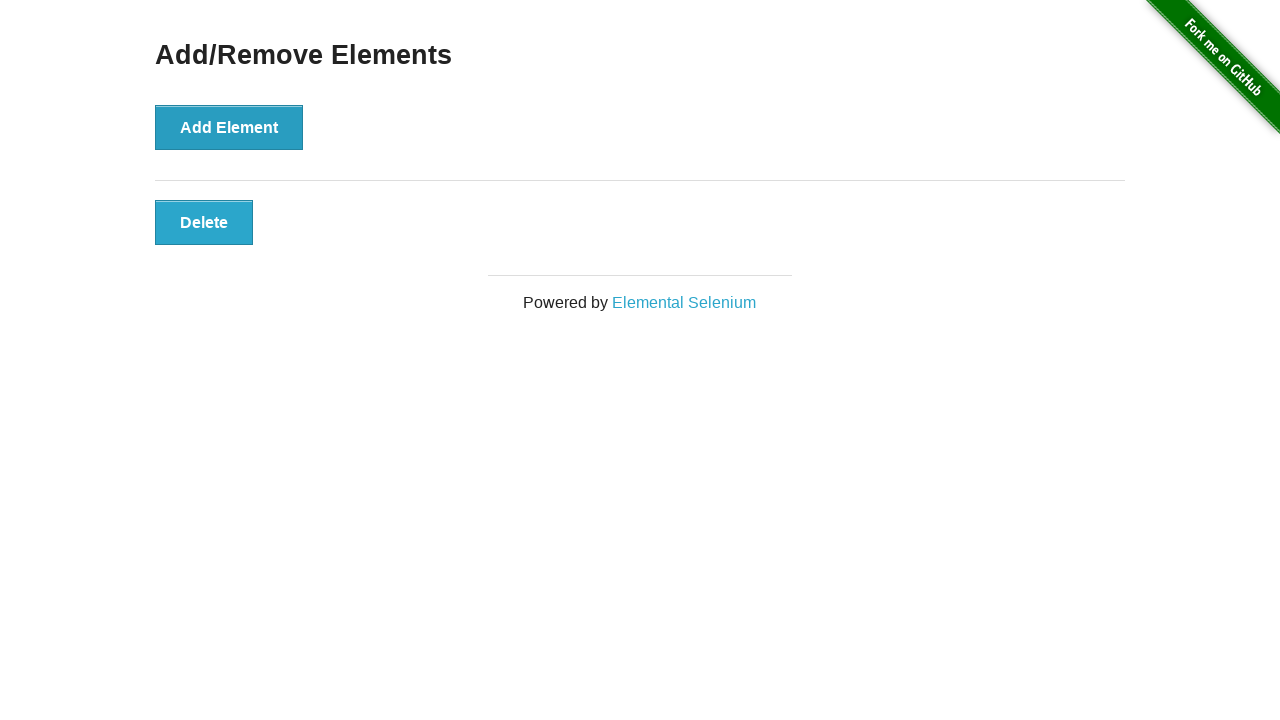

Clicked Add Element button (2nd time) at (229, 127) on xpath=//div[@class='example']/button[@onclick='addElement()']
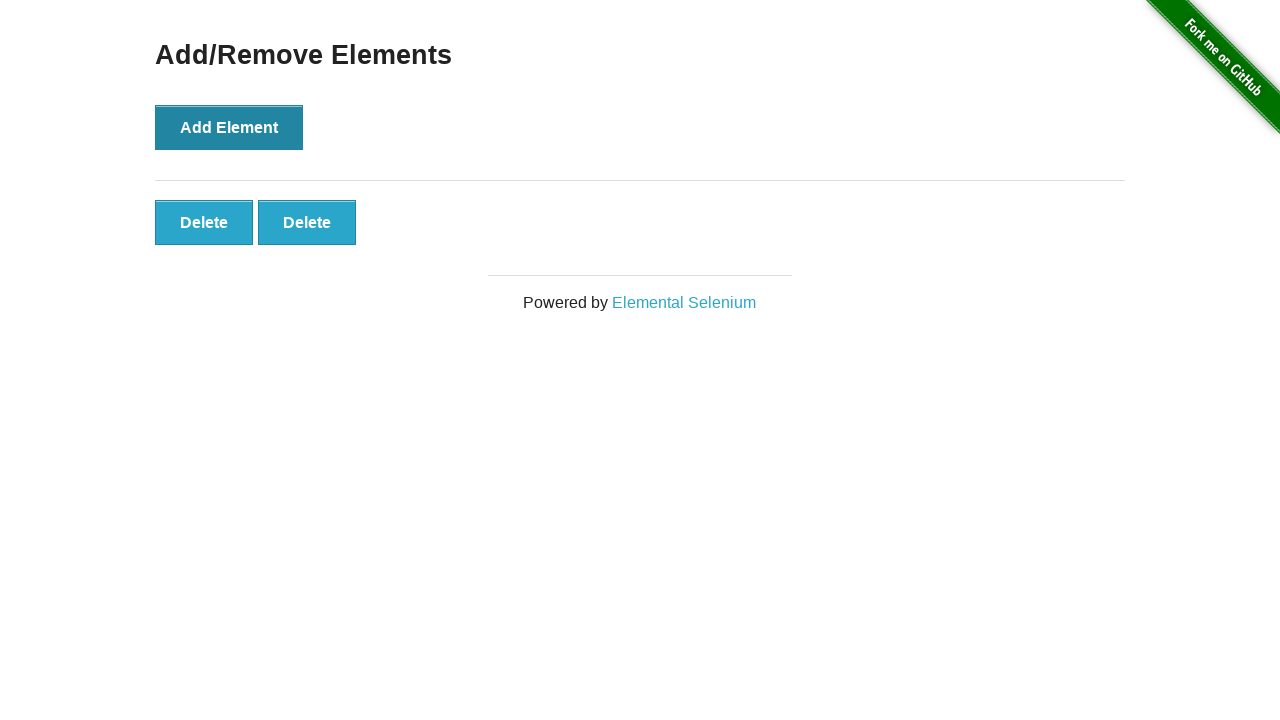

Clicked Add Element button (3rd time) at (229, 127) on xpath=//div[@class='example']/button[@onclick='addElement()']
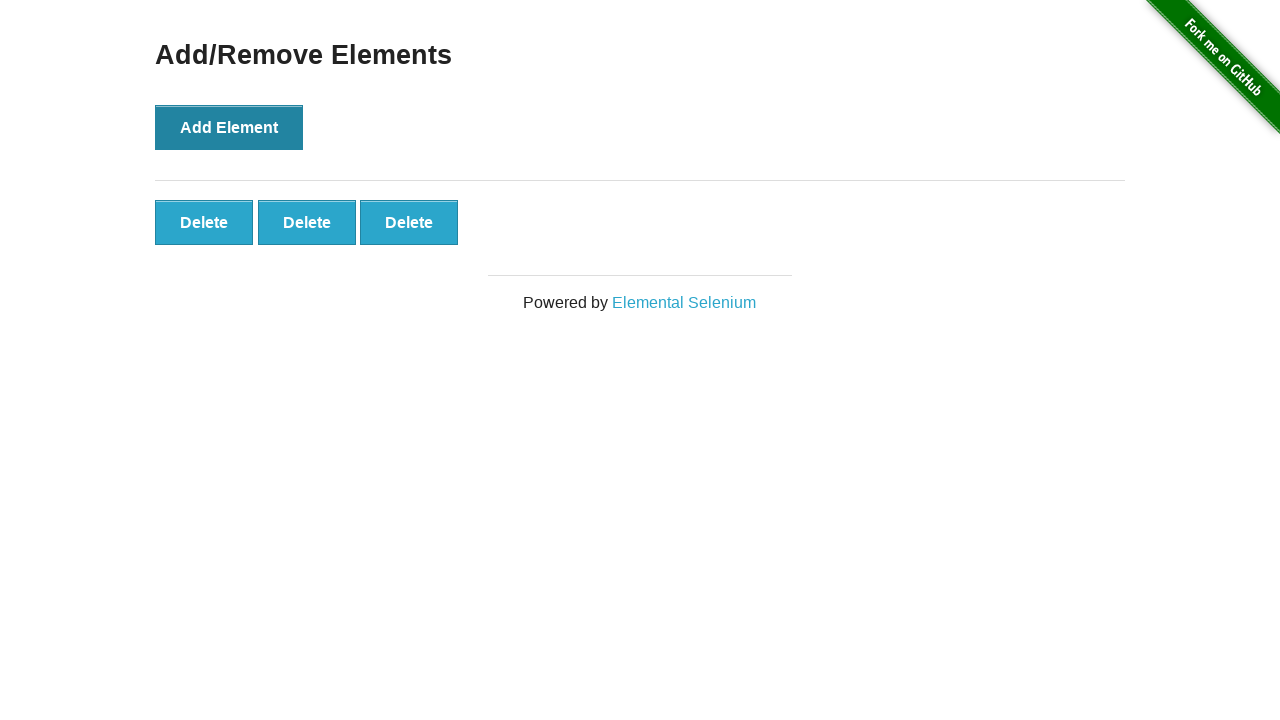

Clicked Delete button to remove one element at (204, 222) on xpath=//button[@class='added-manually']
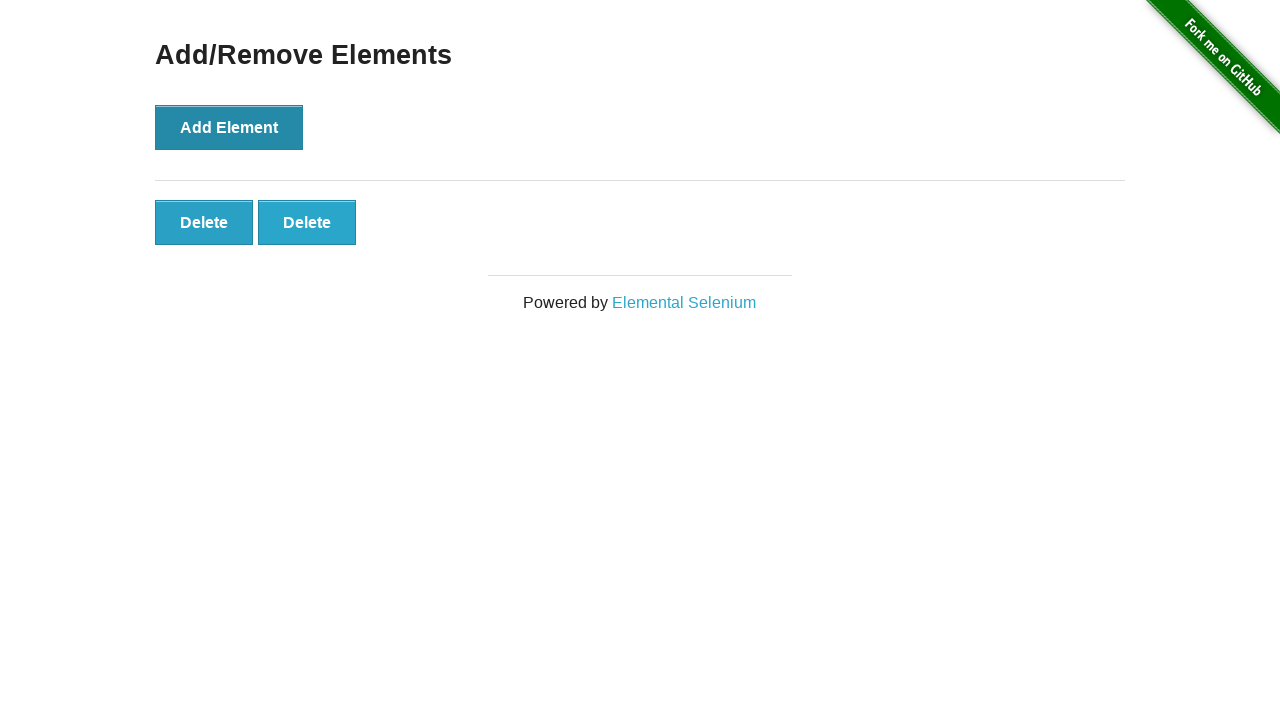

Verified remaining elements are present
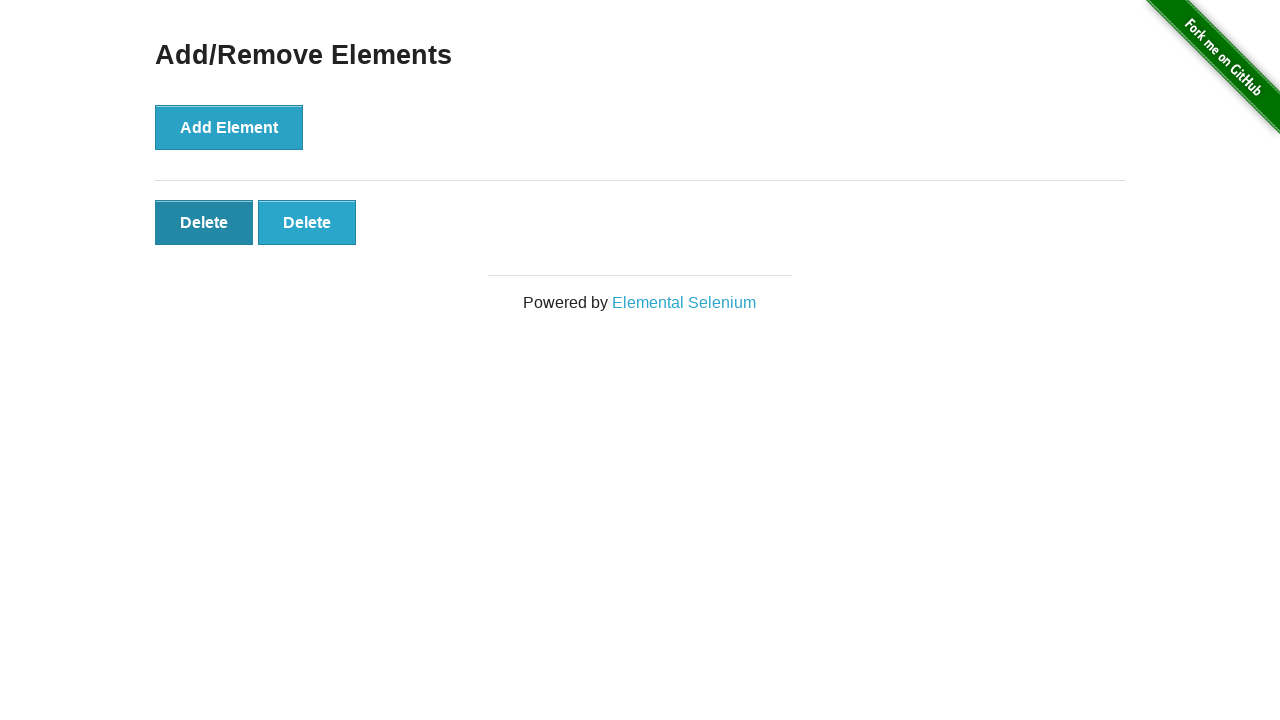

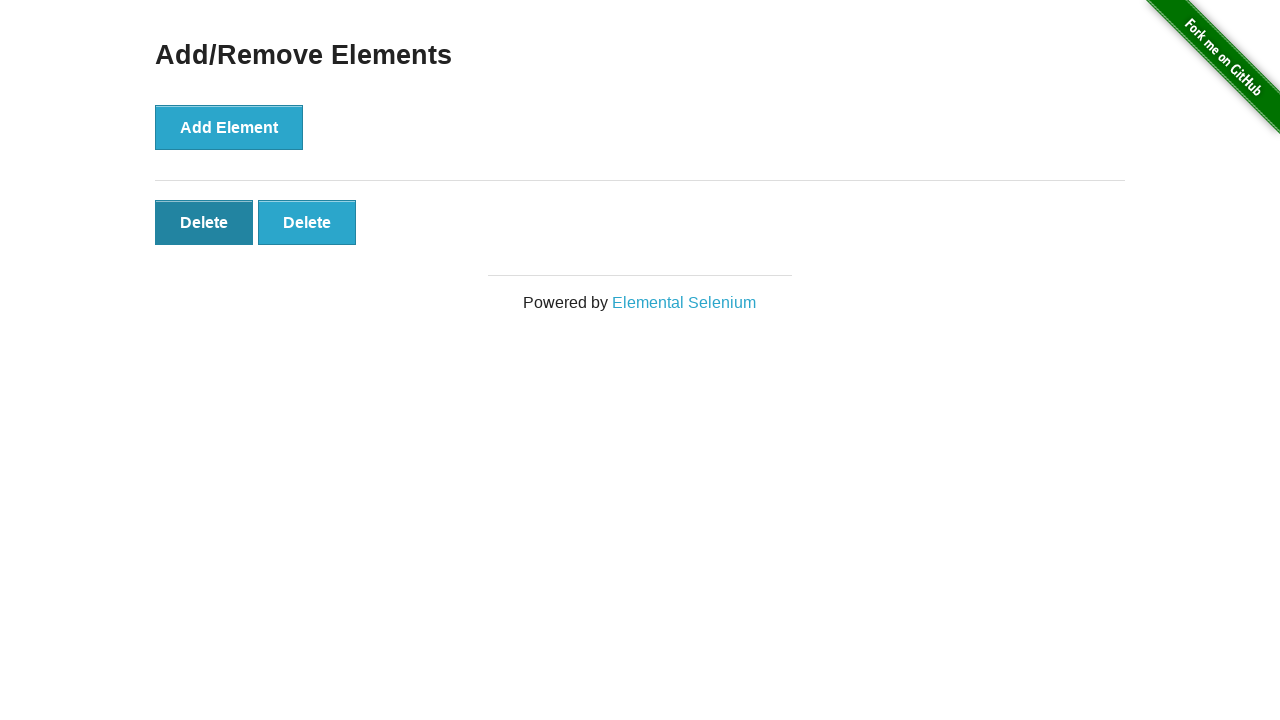